Tests a calculator application by entering two numbers and verifying the sum result

Starting URL: http://juliemr.github.io/protractor-demo/

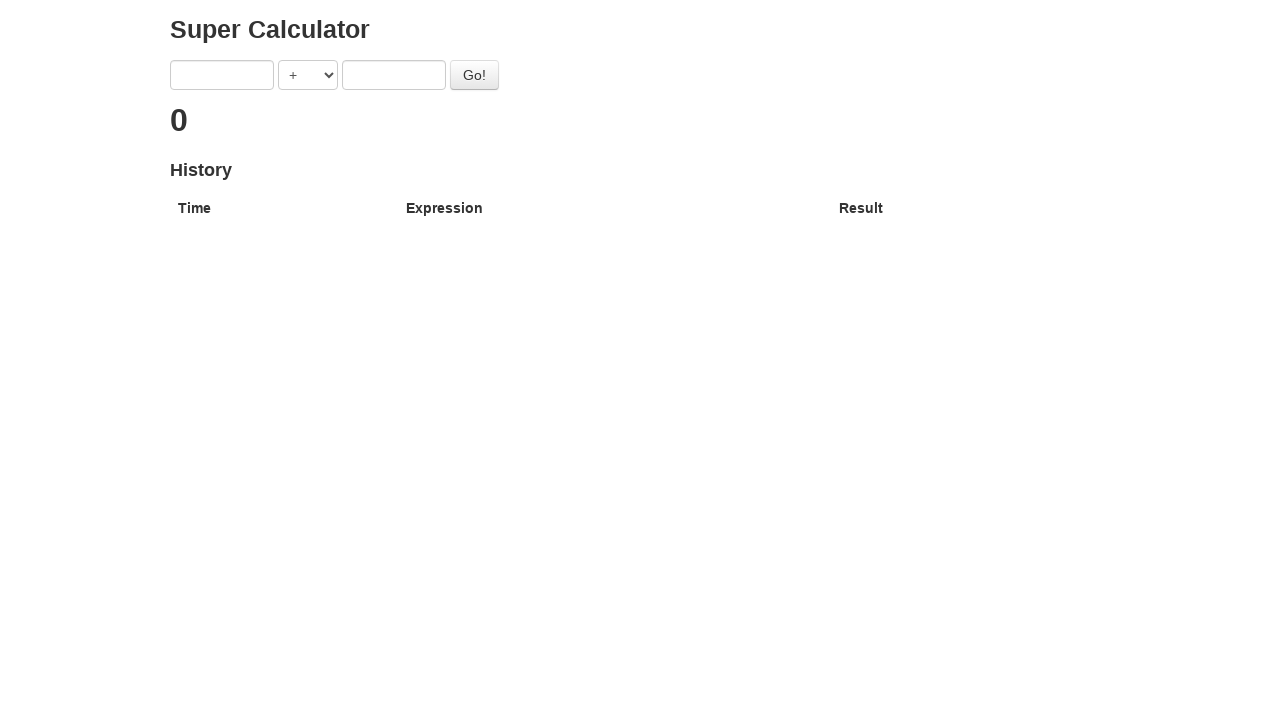

Clicked the first number input field at (222, 75) on [ng-model=first]
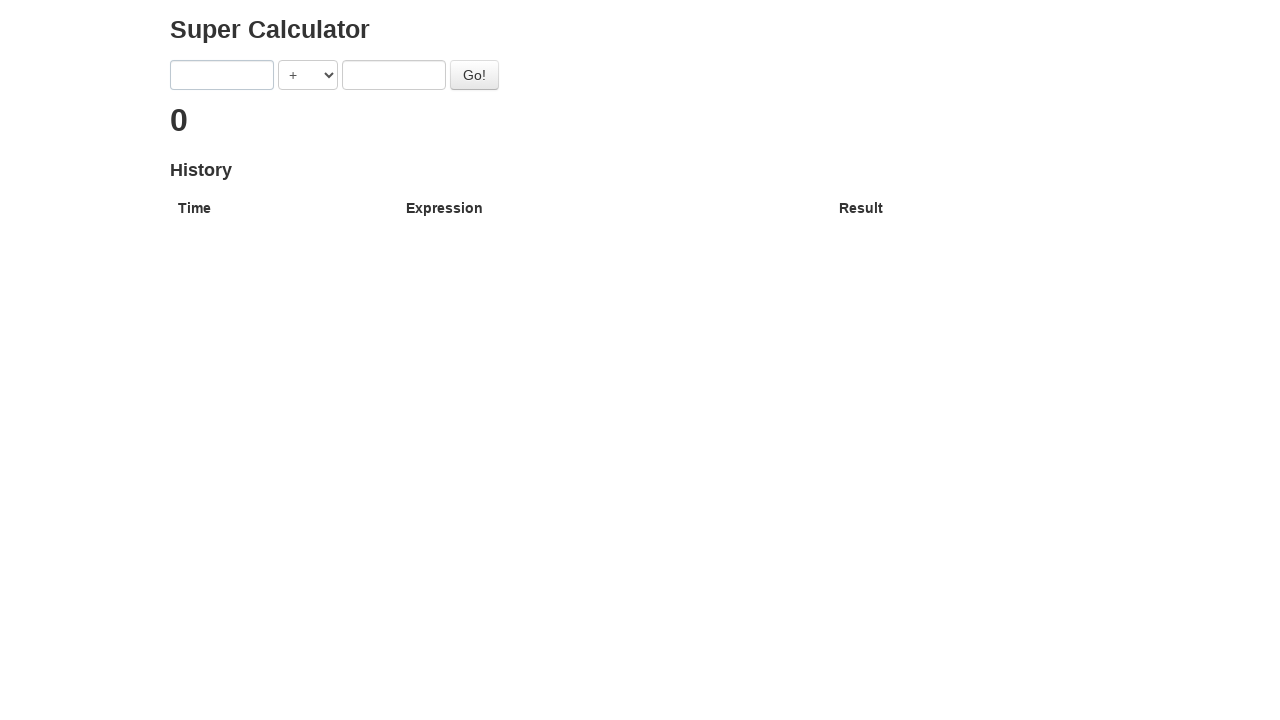

Entered '1' in the first number field on [ng-model=first]
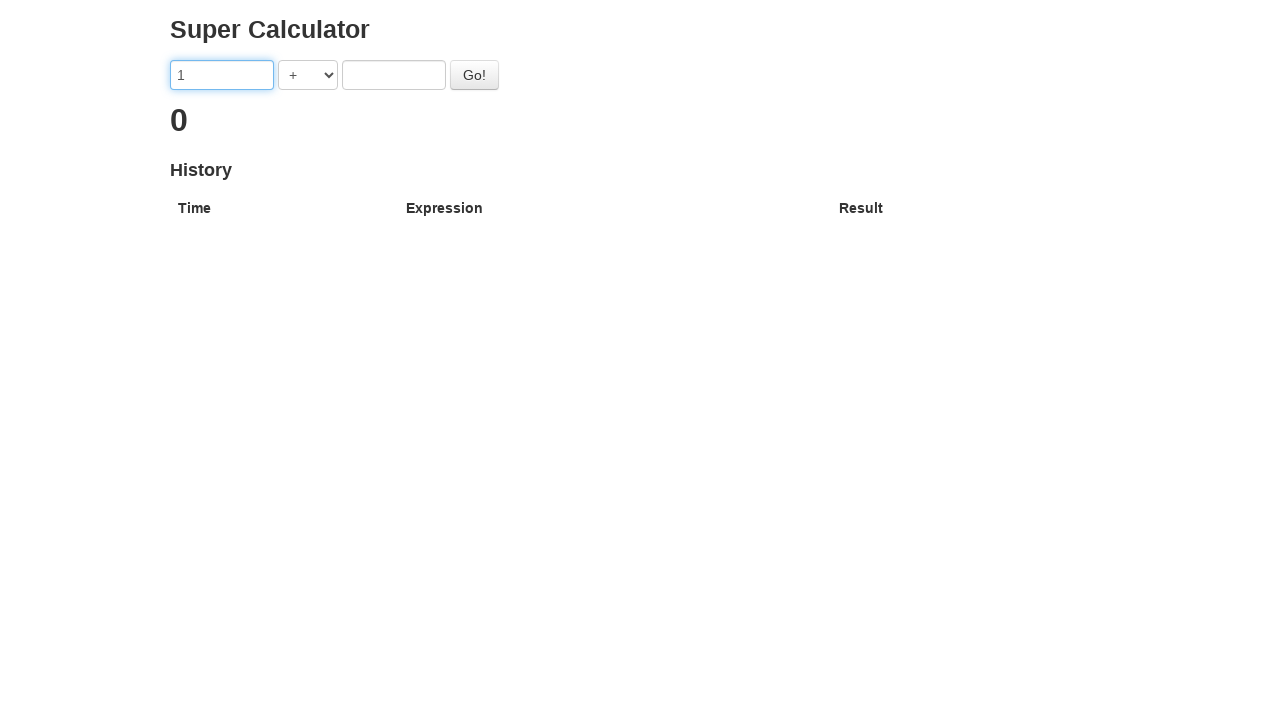

Clicked the second number input field at (394, 75) on [ng-model=second]
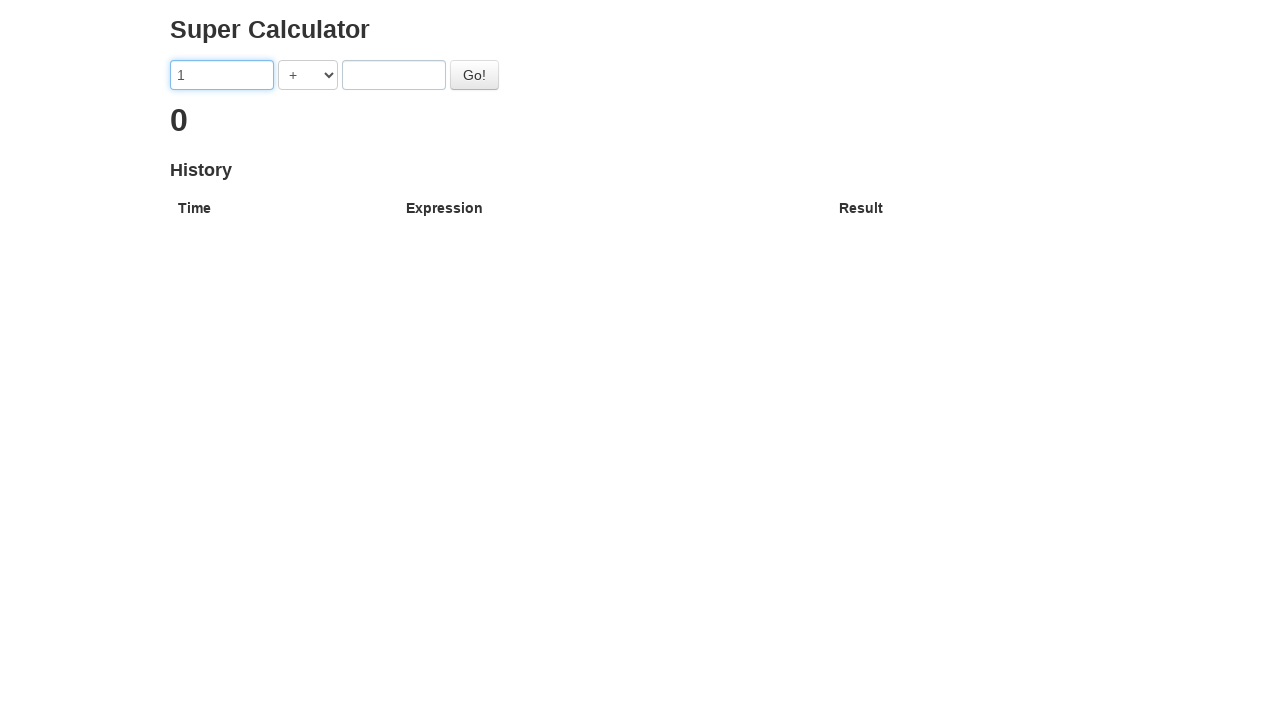

Entered '2' in the second number field on [ng-model=second]
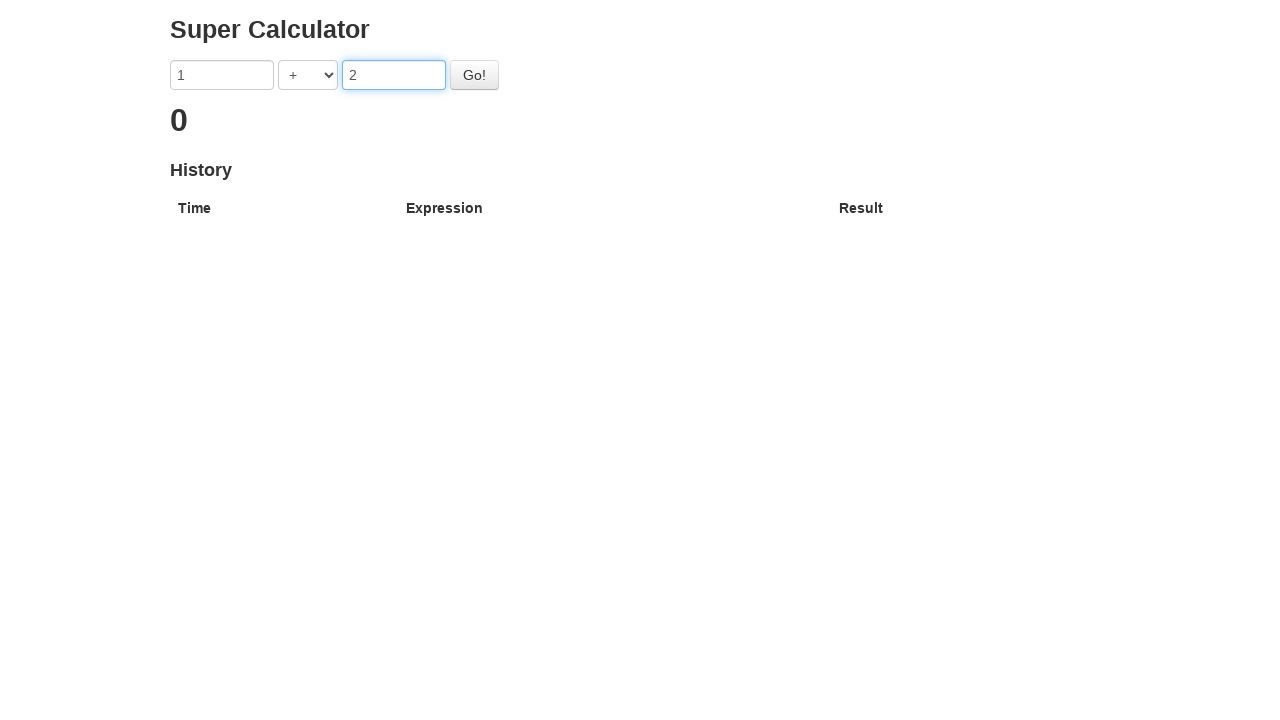

Clicked the calculate button at (474, 75) on #gobutton
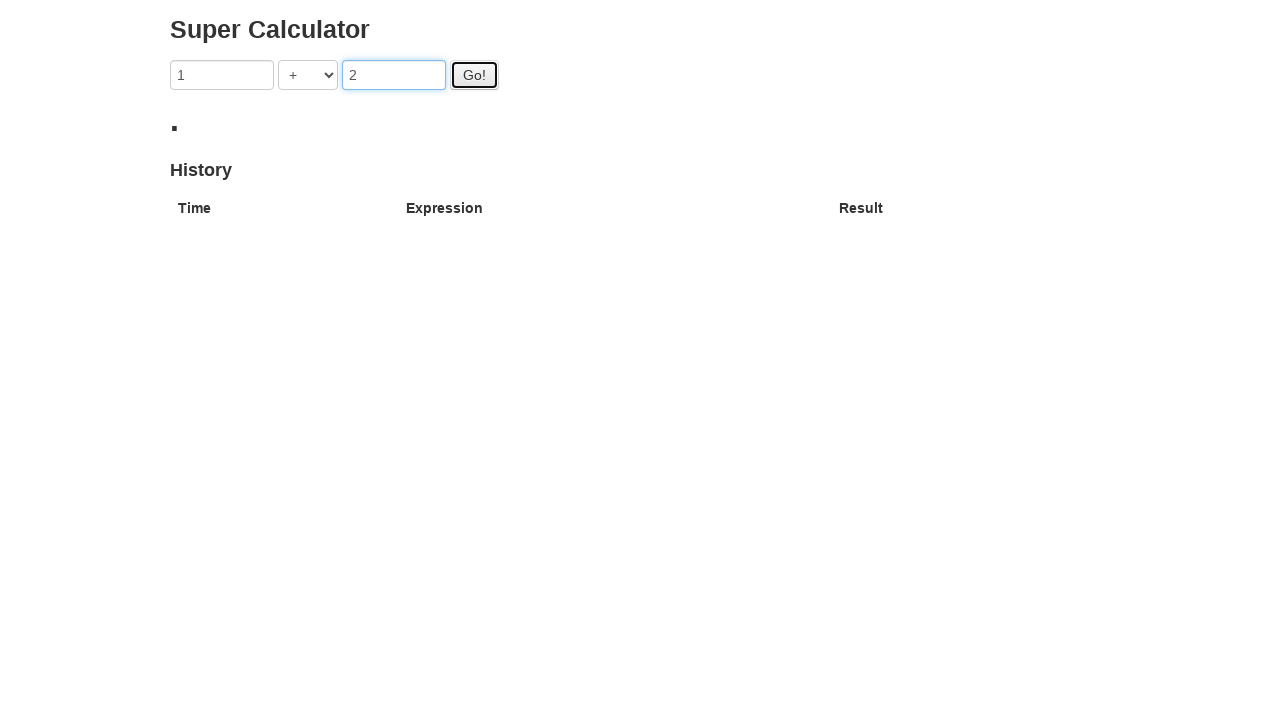

Waited 3 seconds for result to appear
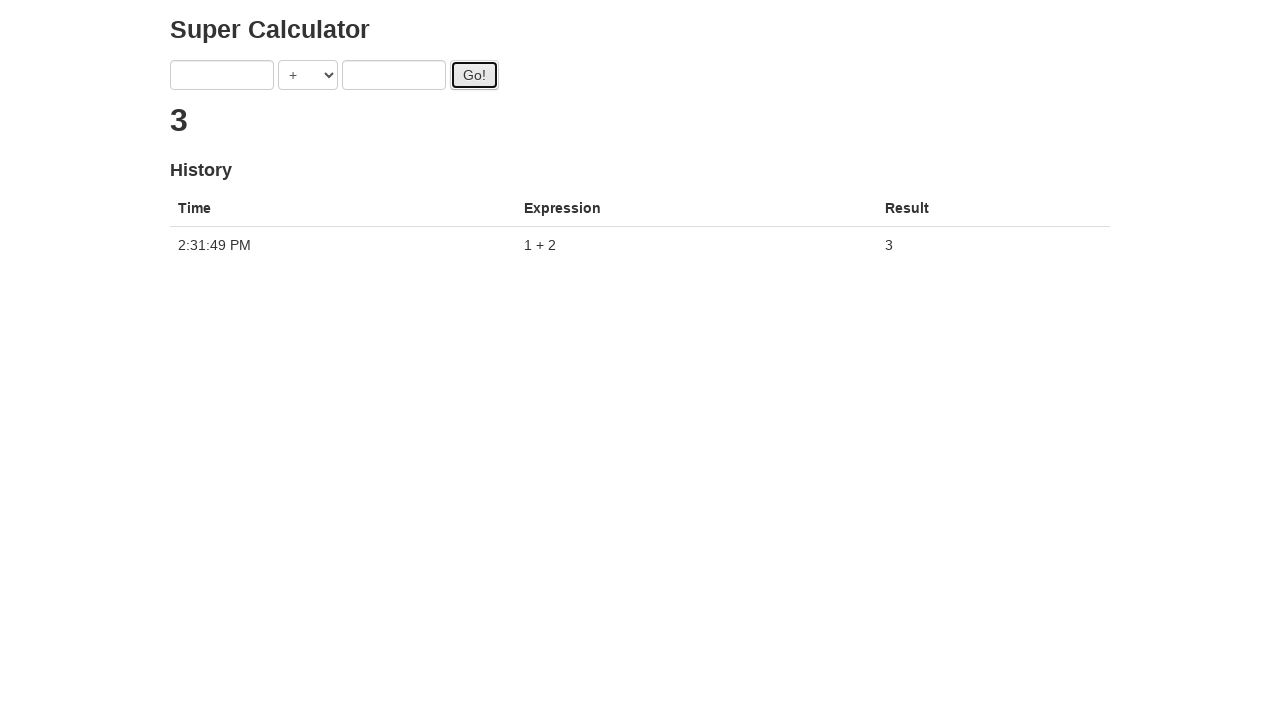

Verified that the sum result equals '3'
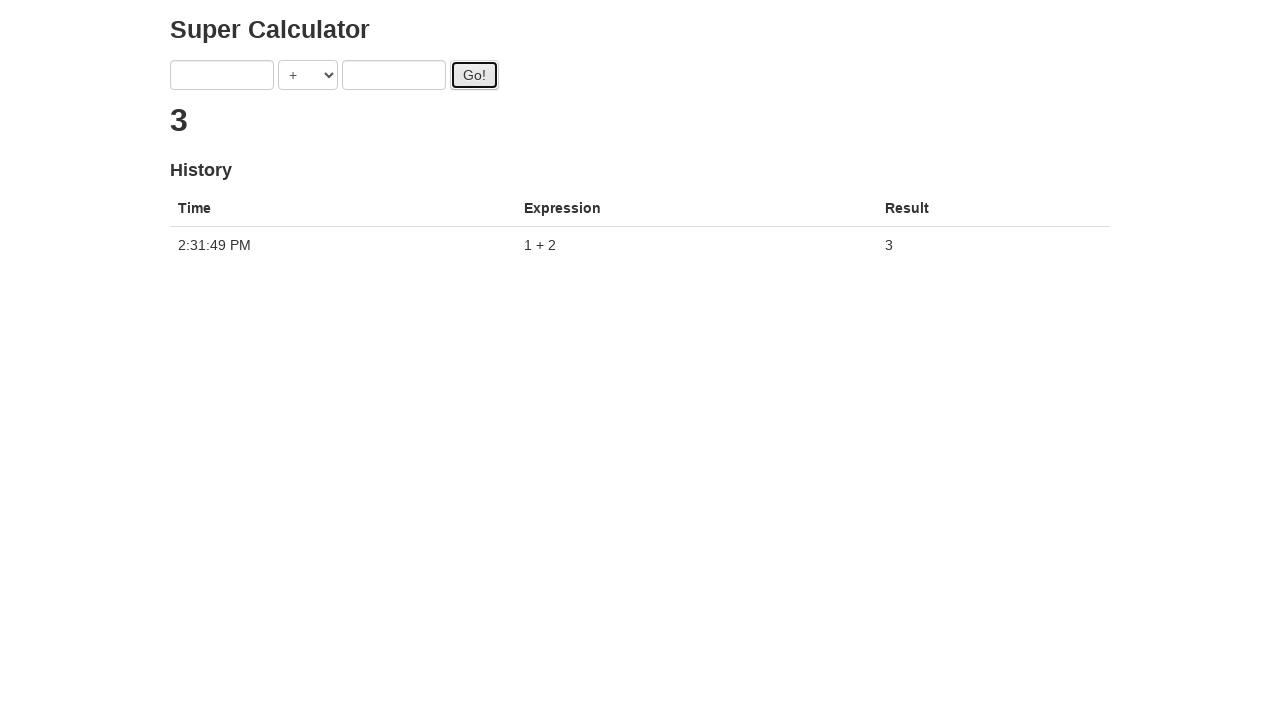

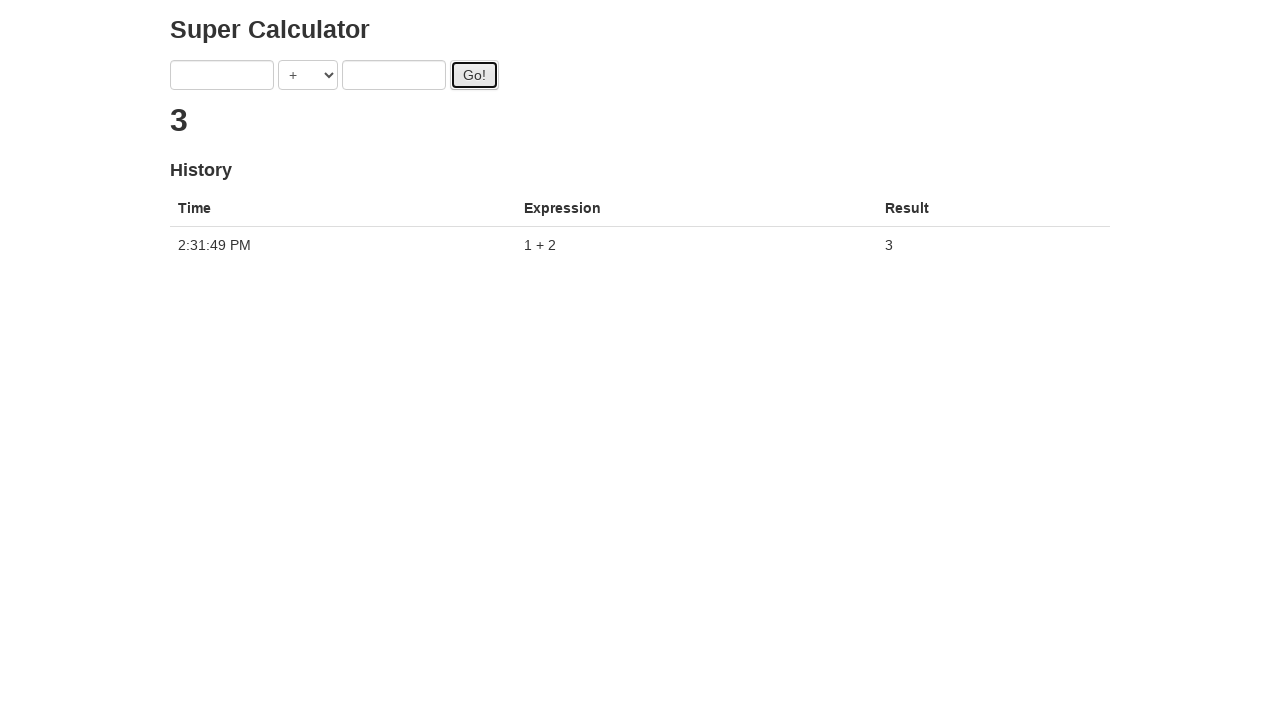